Tests a web page by clicking on multiple buttons/elements including resolution, location, details, and timezone buttons to verify they are clickable and functional.

Starting URL: https://mfml.in/api/getInfo

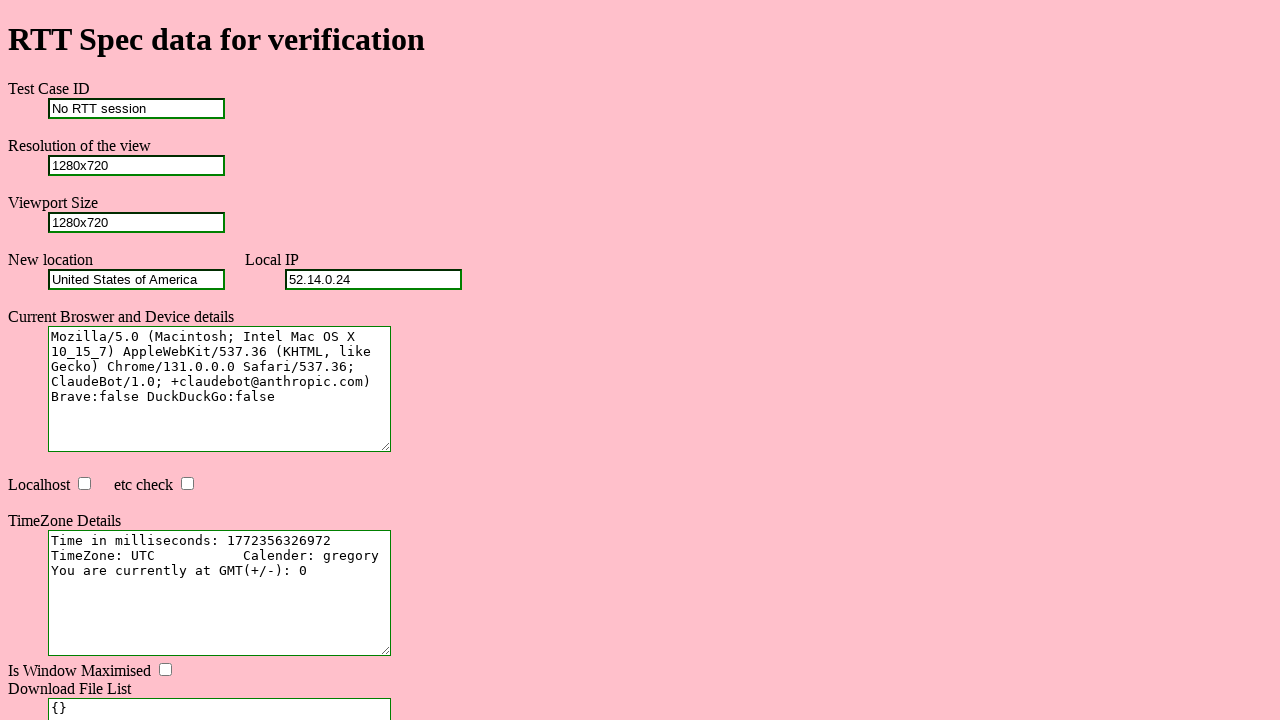

Resolution element became visible
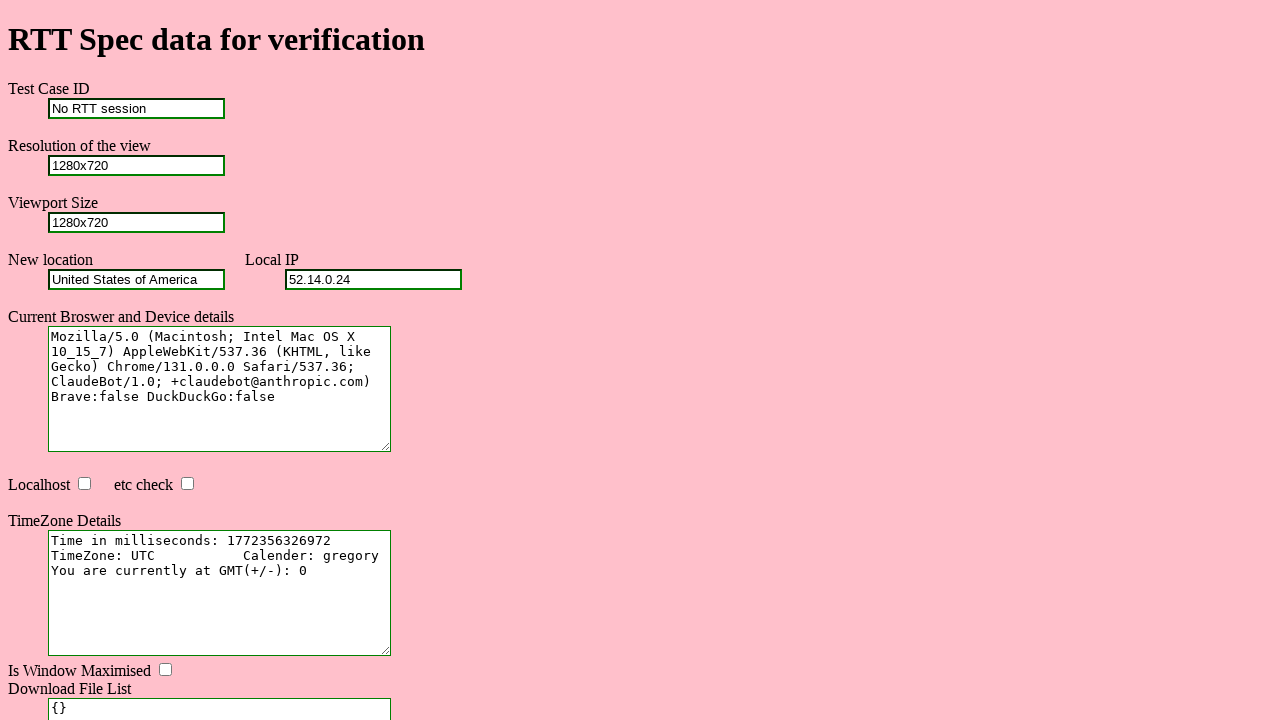

Clicked resolution button at (136, 165) on #resolution
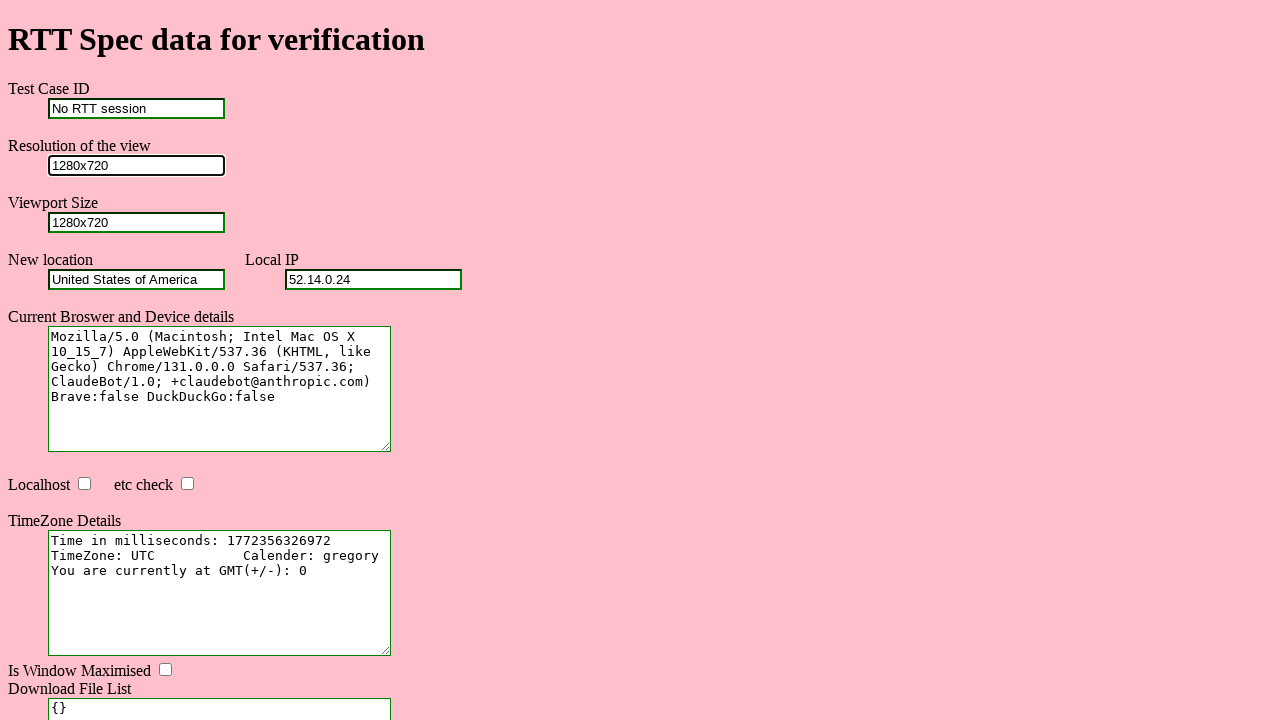

Location element became visible
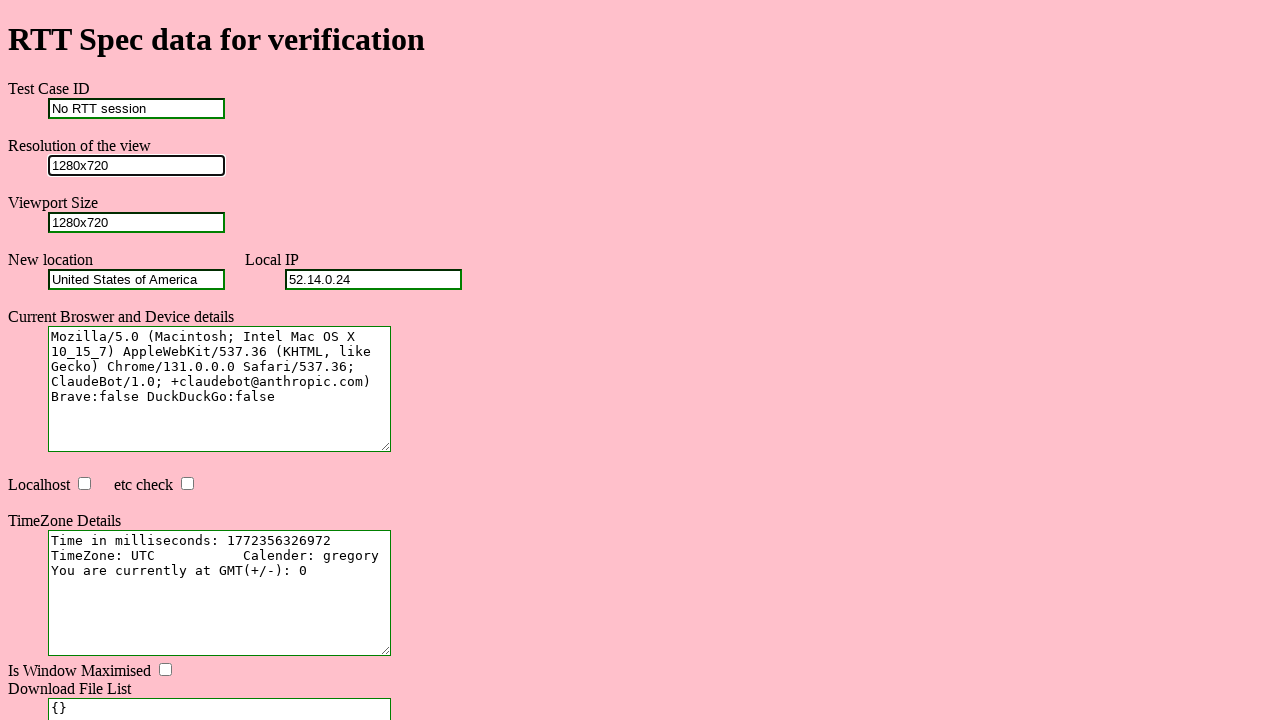

Clicked location button at (136, 279) on #location
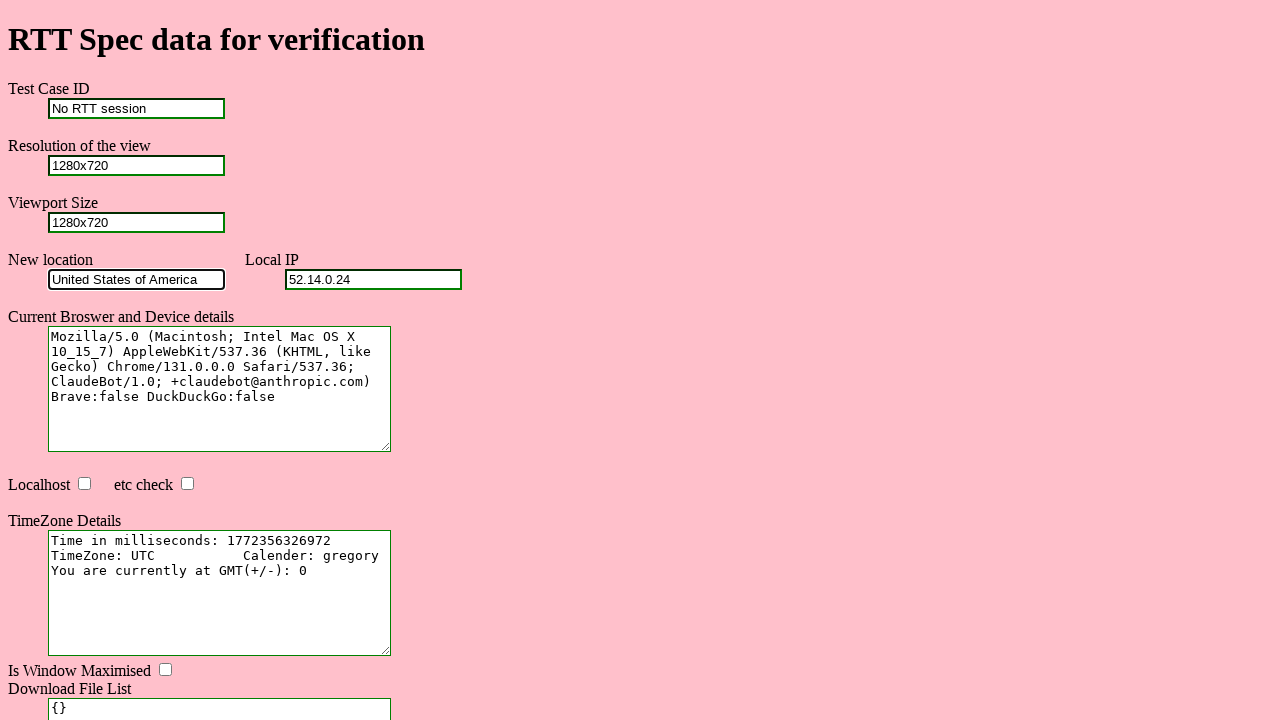

Details element became visible
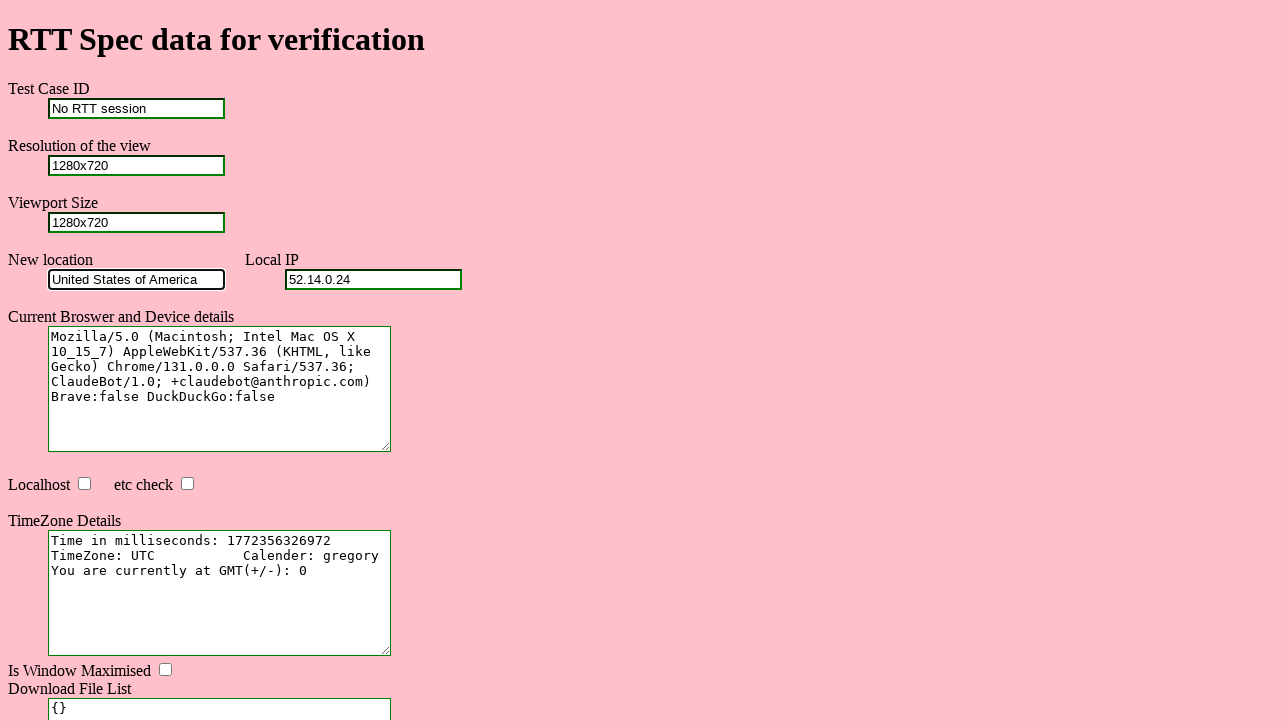

Clicked details button at (220, 389) on #details
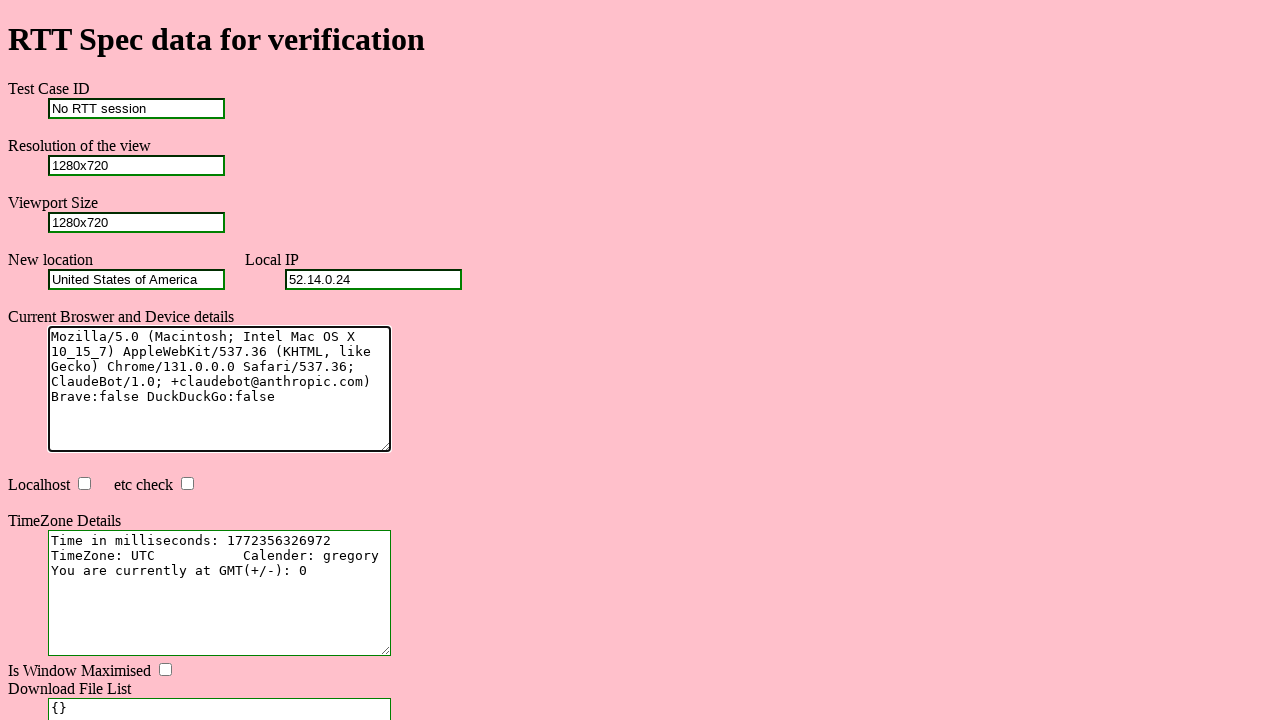

Timezone element became visible
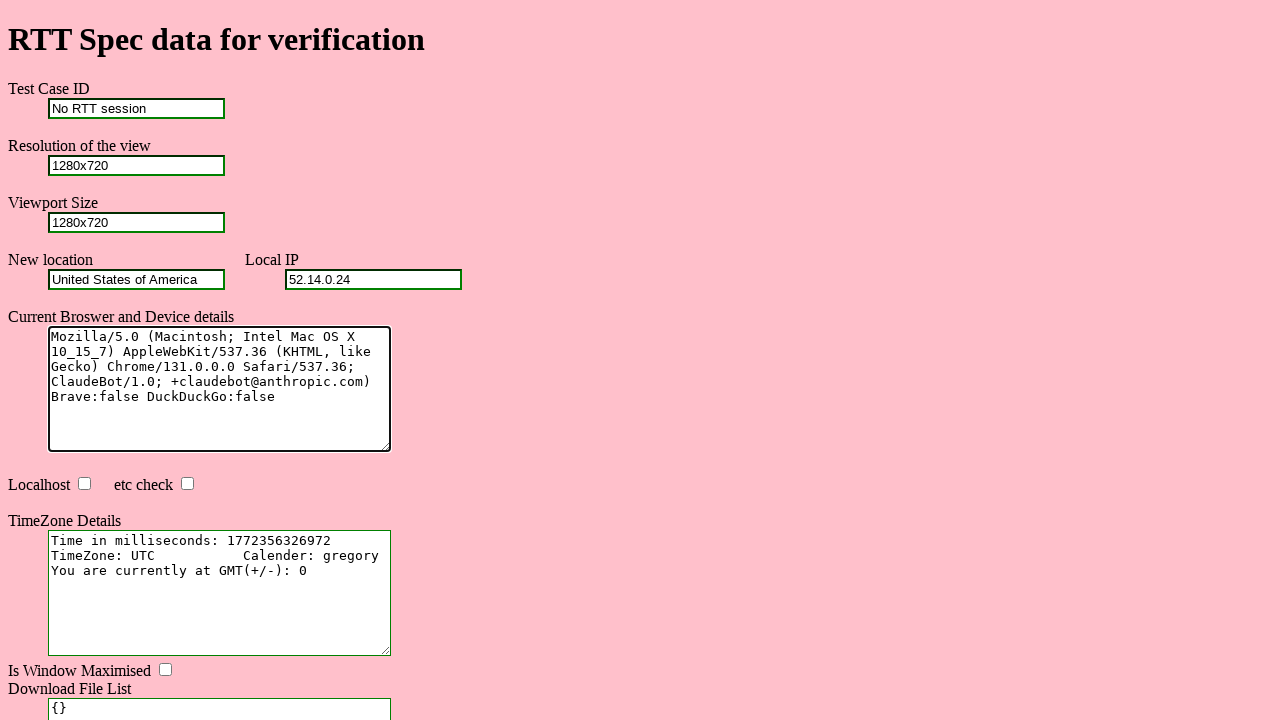

Clicked timezone button at (220, 593) on #timezone
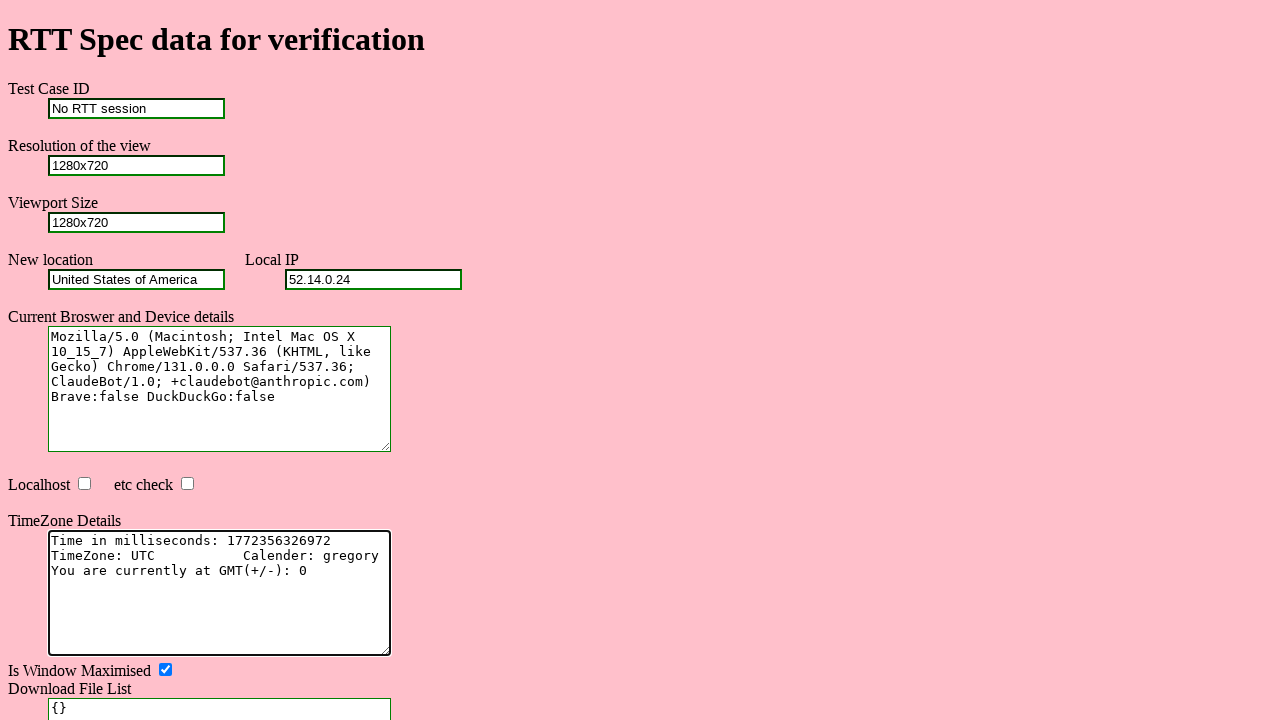

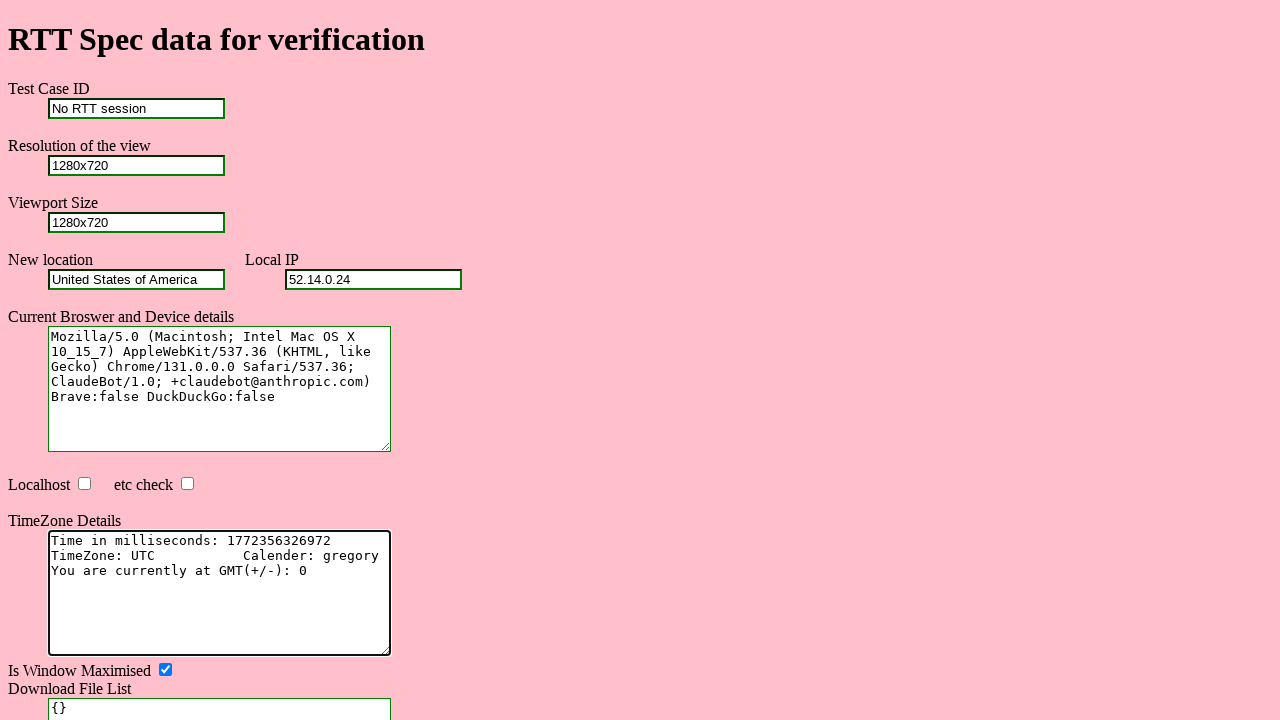